Tests window handling functionality by opening a new browser window and interacting with form fields in the new window

Starting URL: https://www.hyrtutorials.com/p/window-handles-practice.html

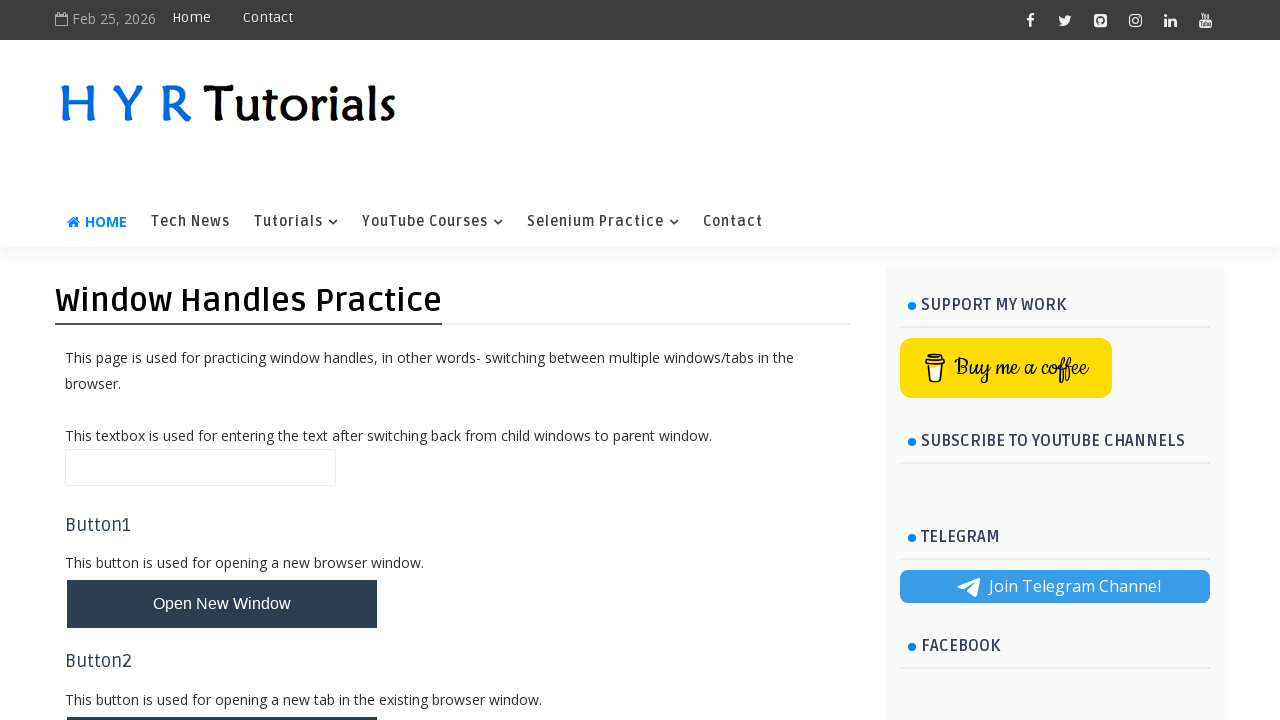

Clicked button to open new window at (222, 604) on #newWindowBtn
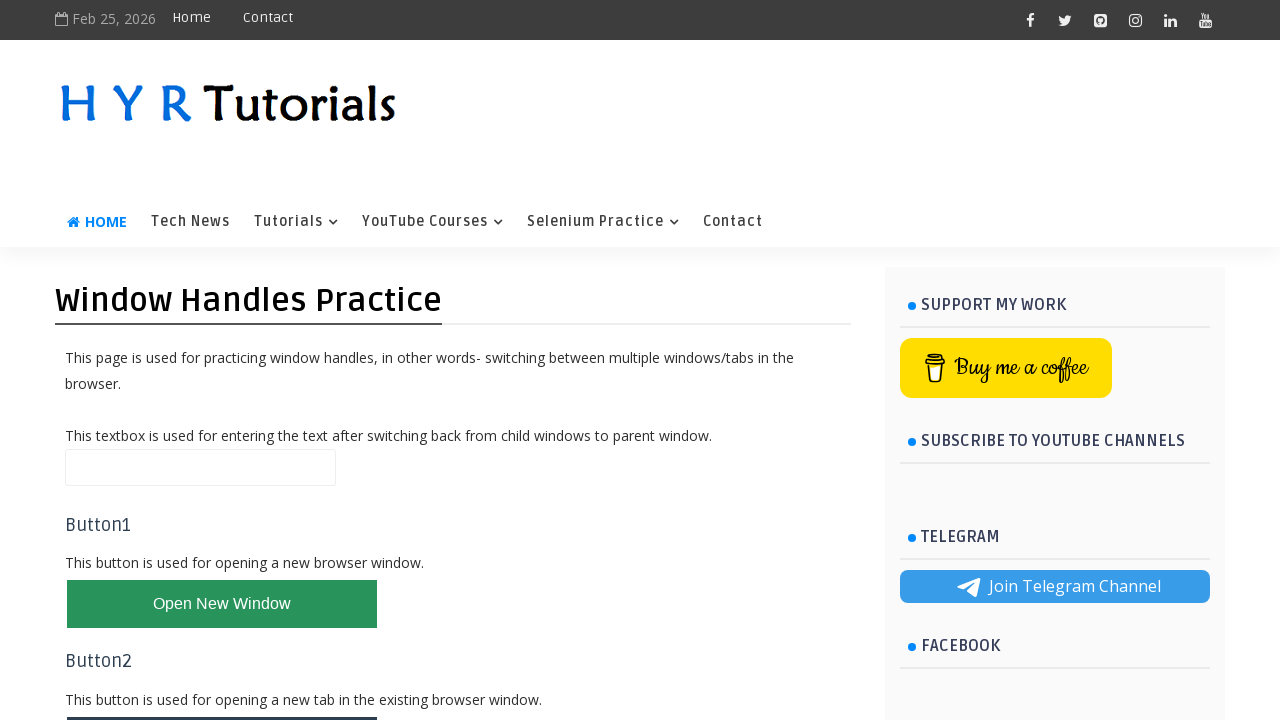

Waited for new window to open
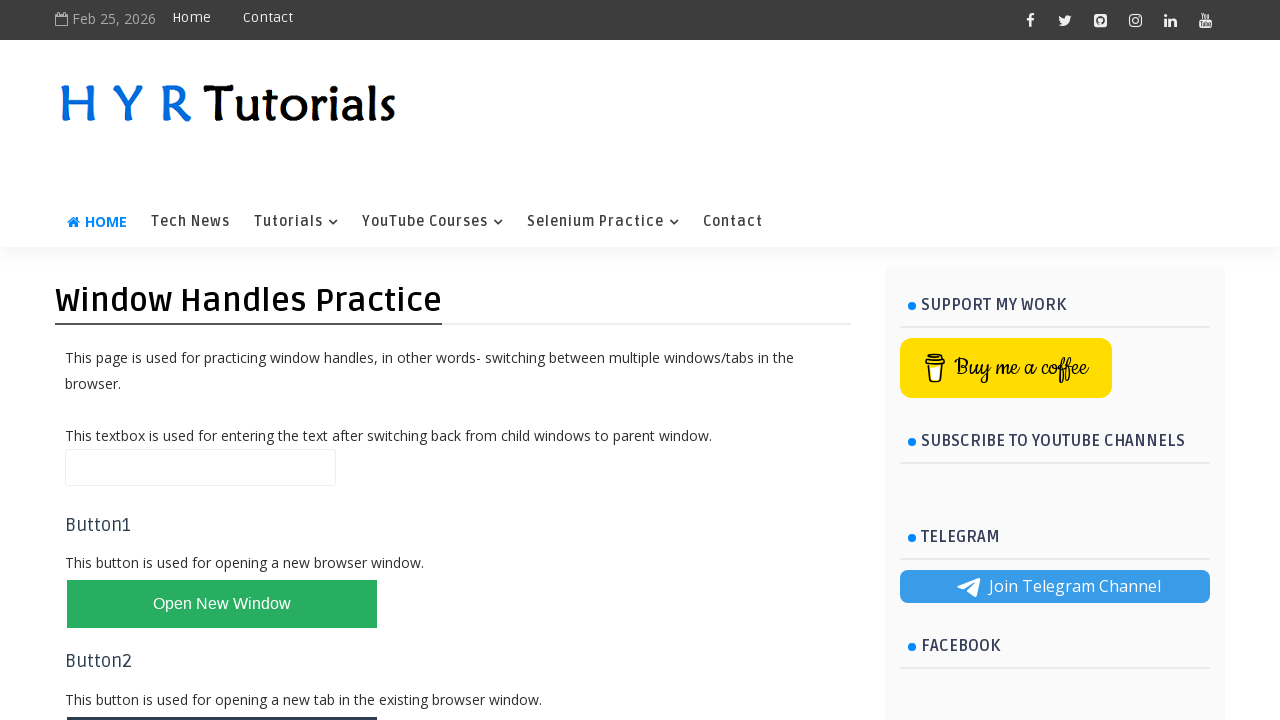

Retrieved all open pages/windows
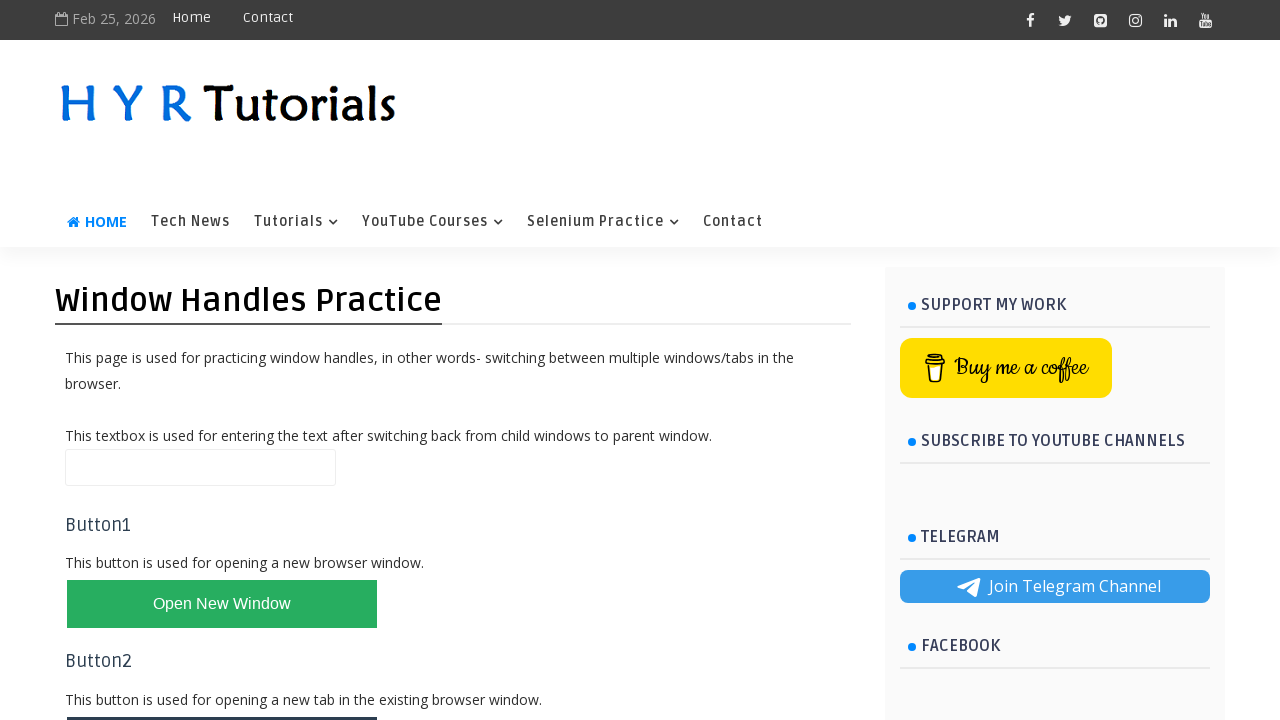

Identified new window as the last page in the list
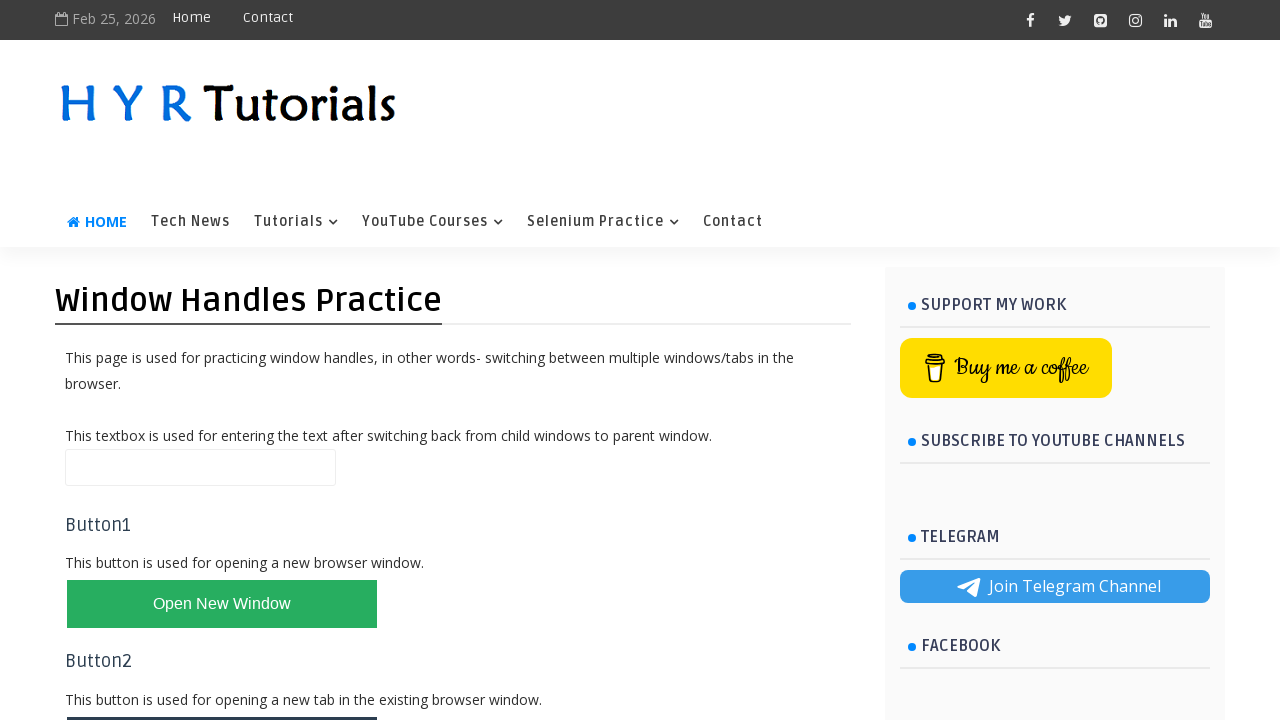

Filled firstName field with 'Dipendra' in new window on #firstName
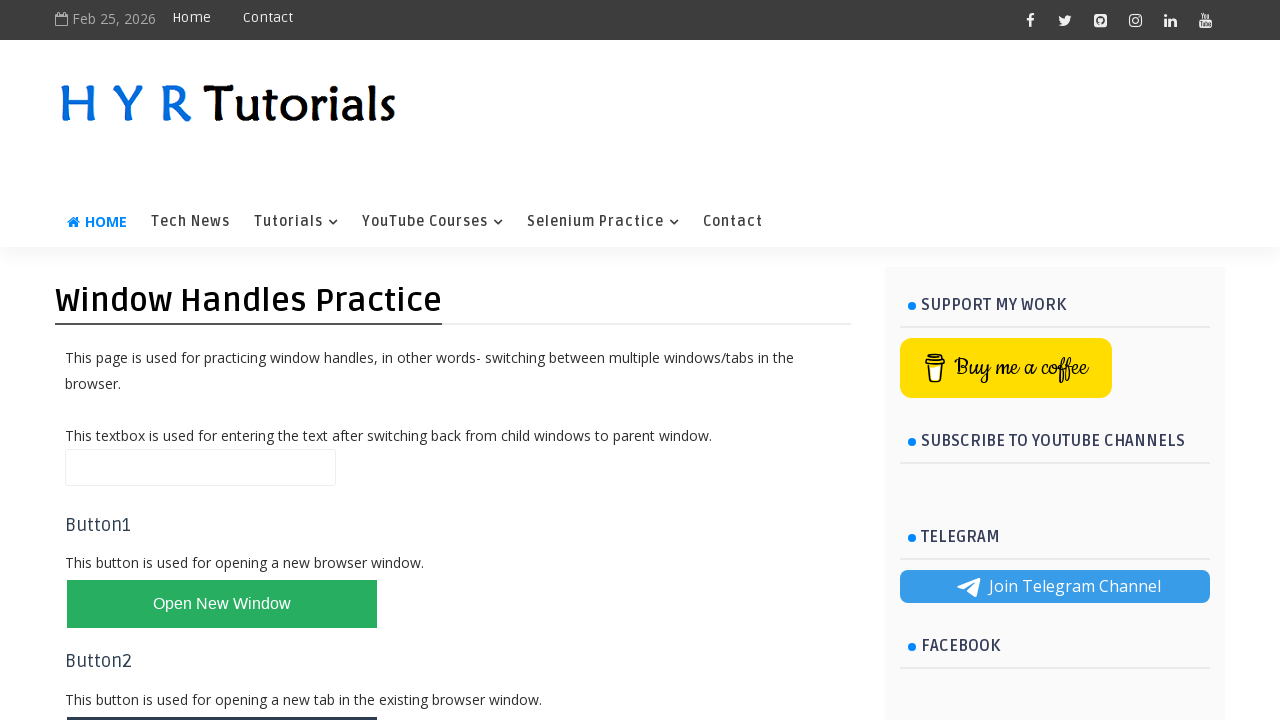

Closed the new window
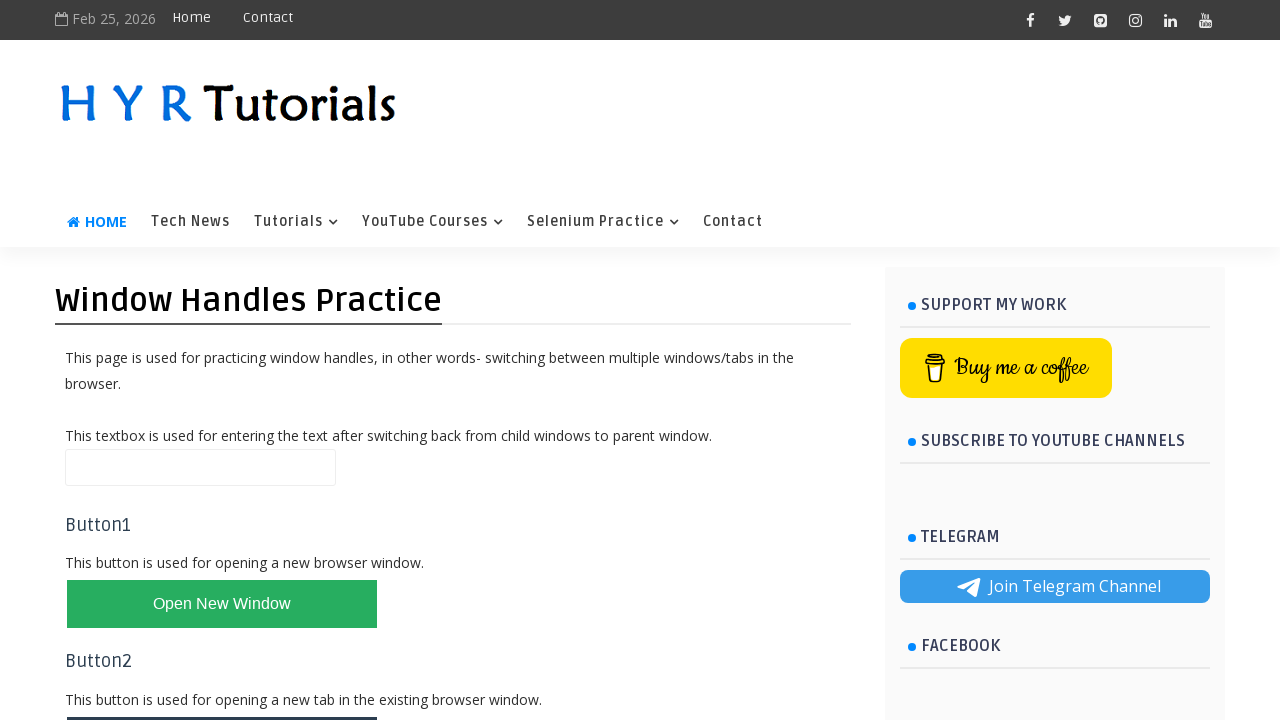

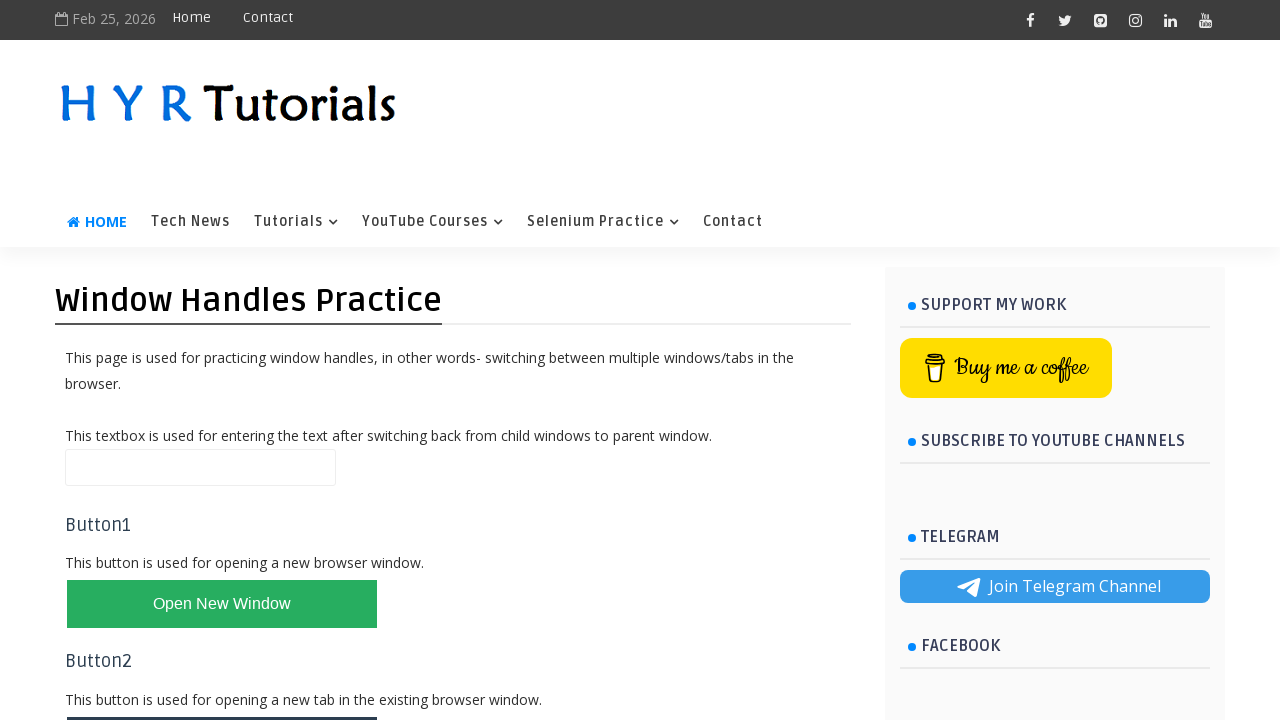